Tests marking individual todo items as complete by checking their checkboxes

Starting URL: https://demo.playwright.dev/todomvc

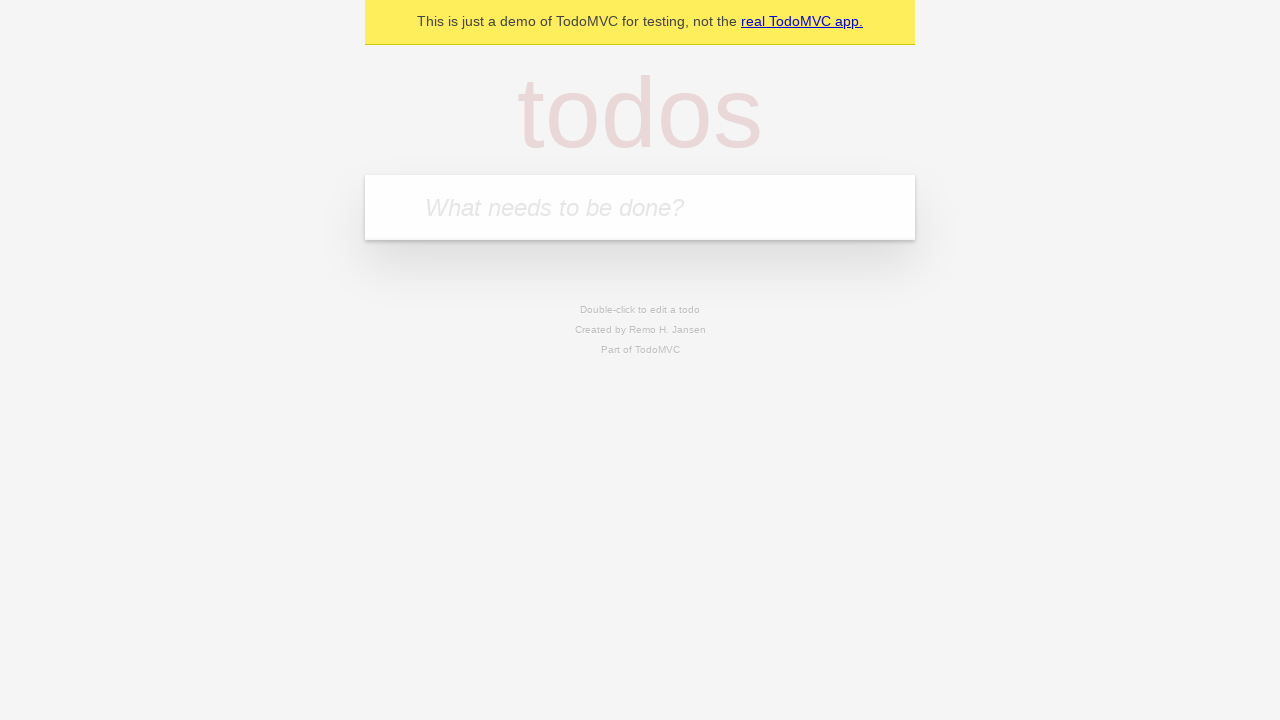

Navigated to TodoMVC demo page
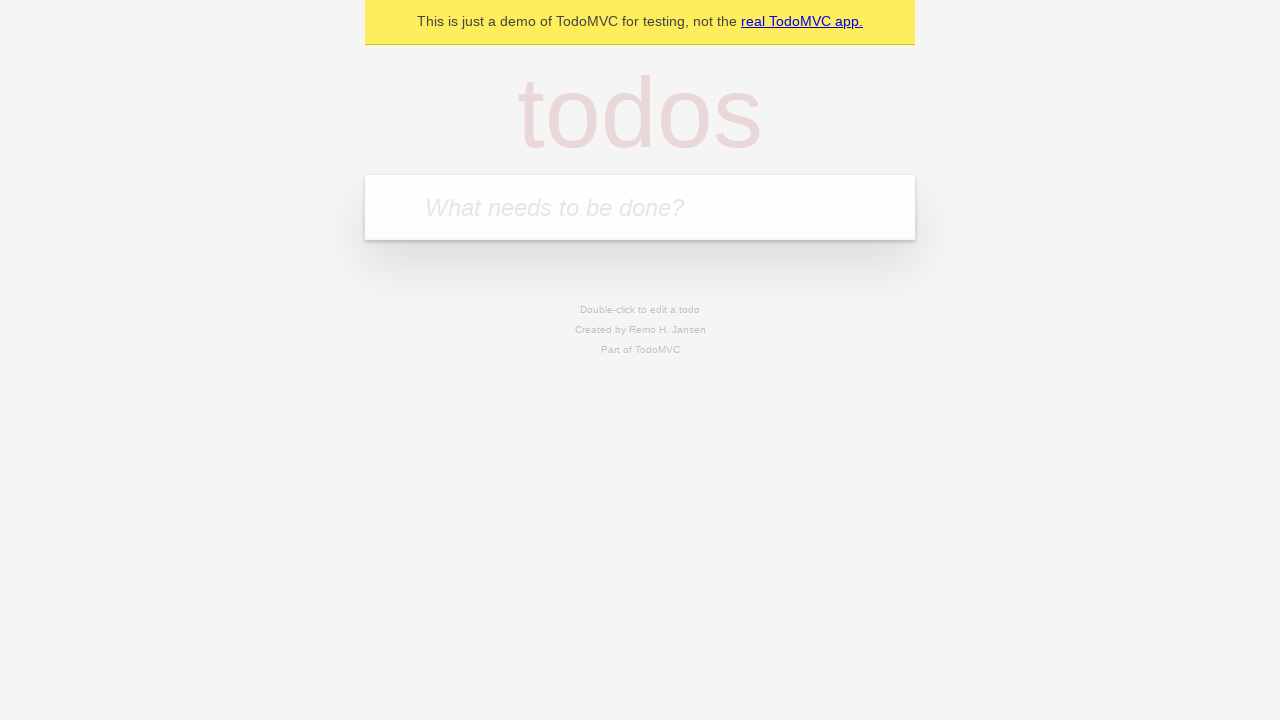

Located the new todo input field
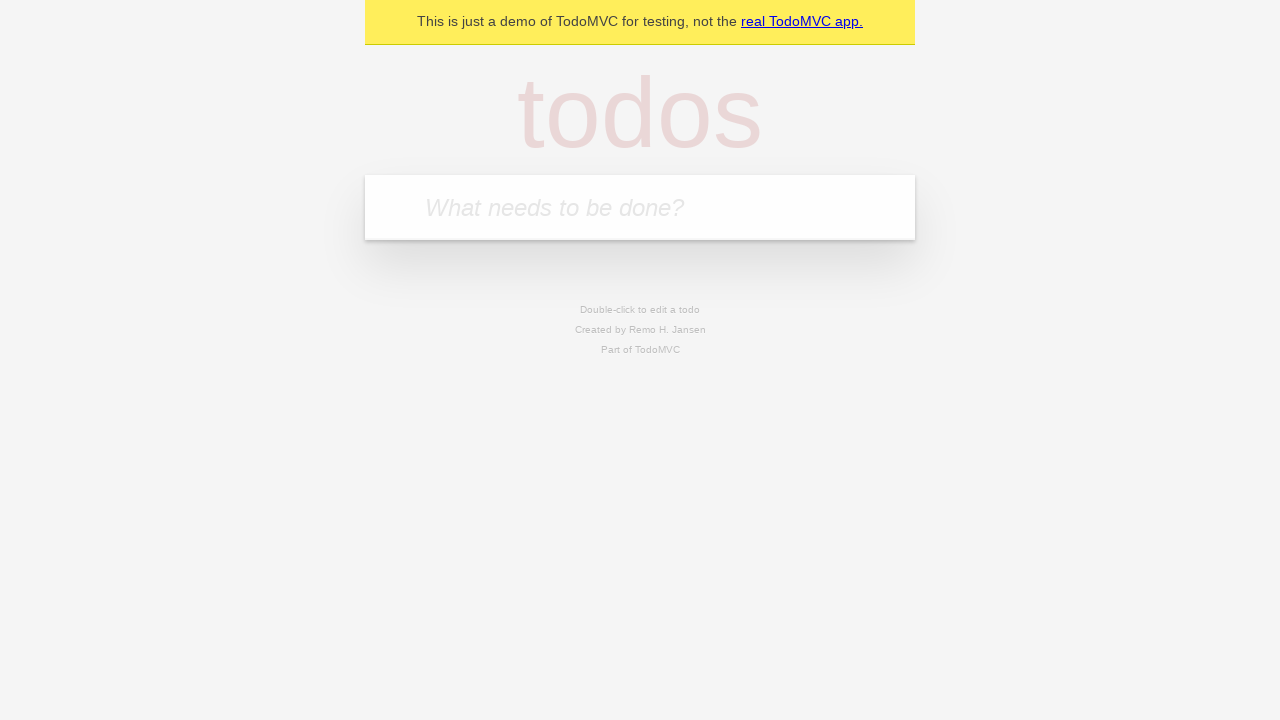

Filled todo input with 'buy some cheese' on internal:attr=[placeholder="What needs to be done?"i]
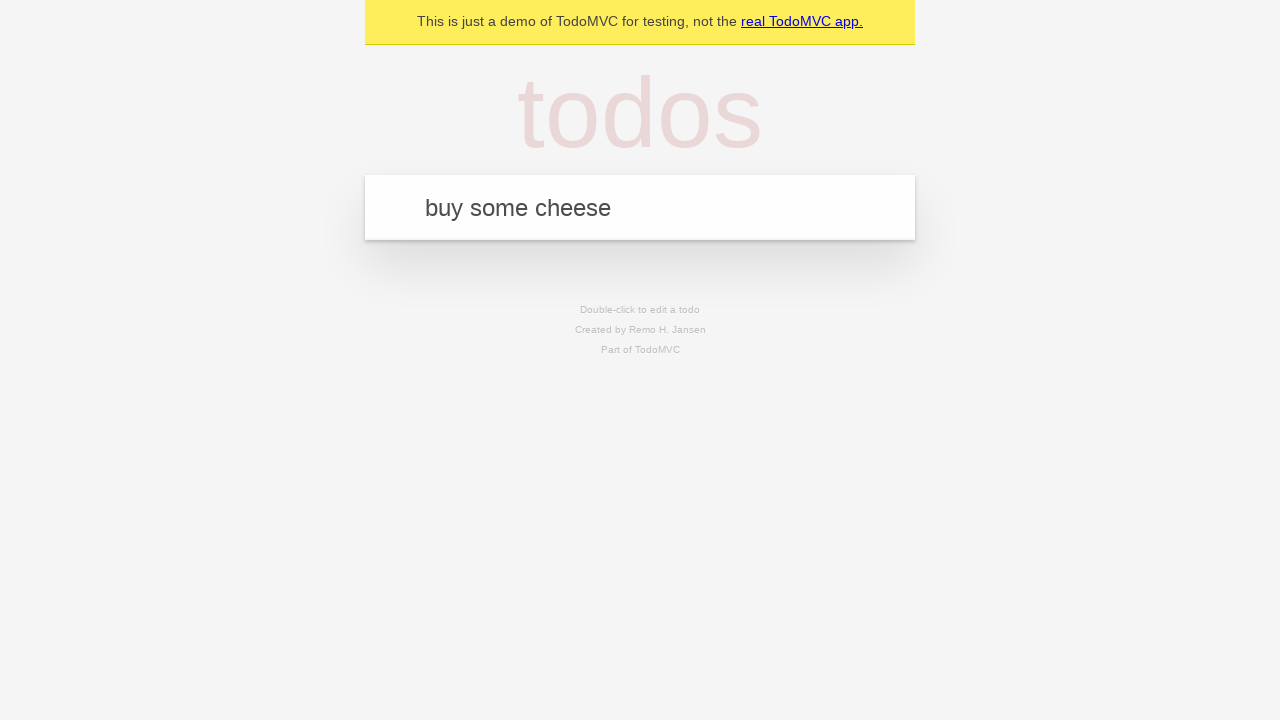

Pressed Enter to add 'buy some cheese' to the list on internal:attr=[placeholder="What needs to be done?"i]
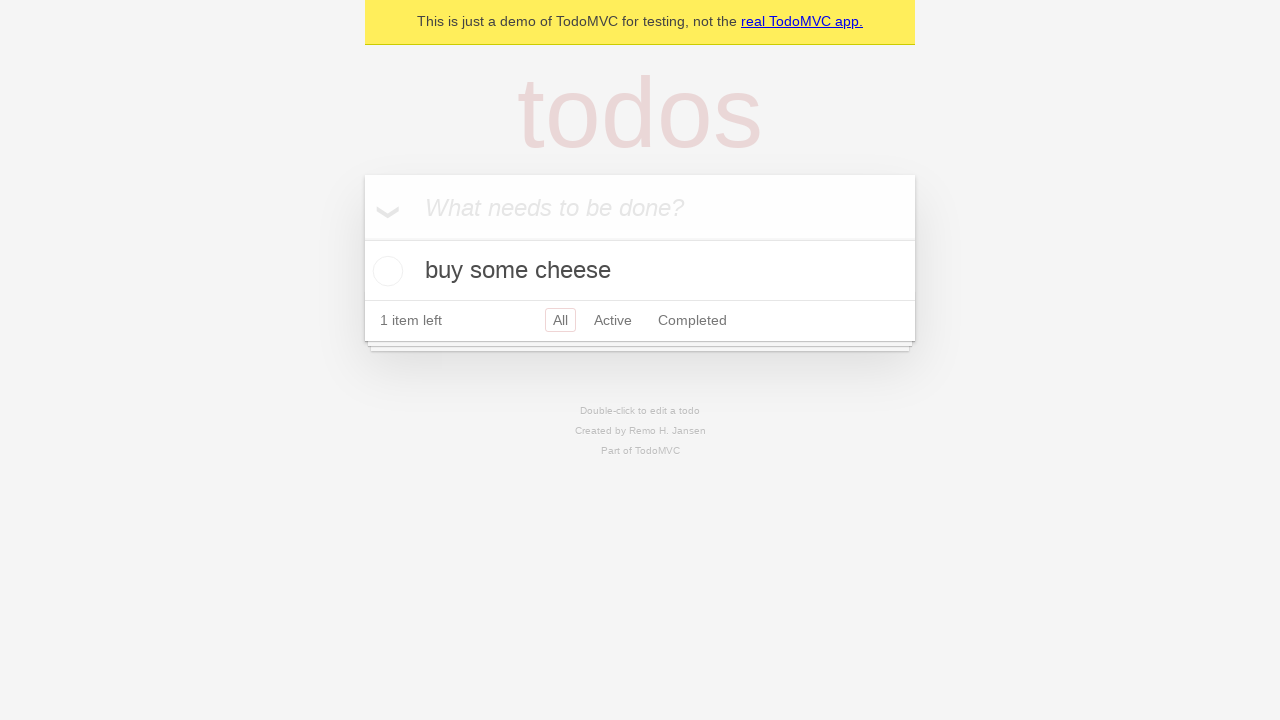

Filled todo input with 'feed the cat' on internal:attr=[placeholder="What needs to be done?"i]
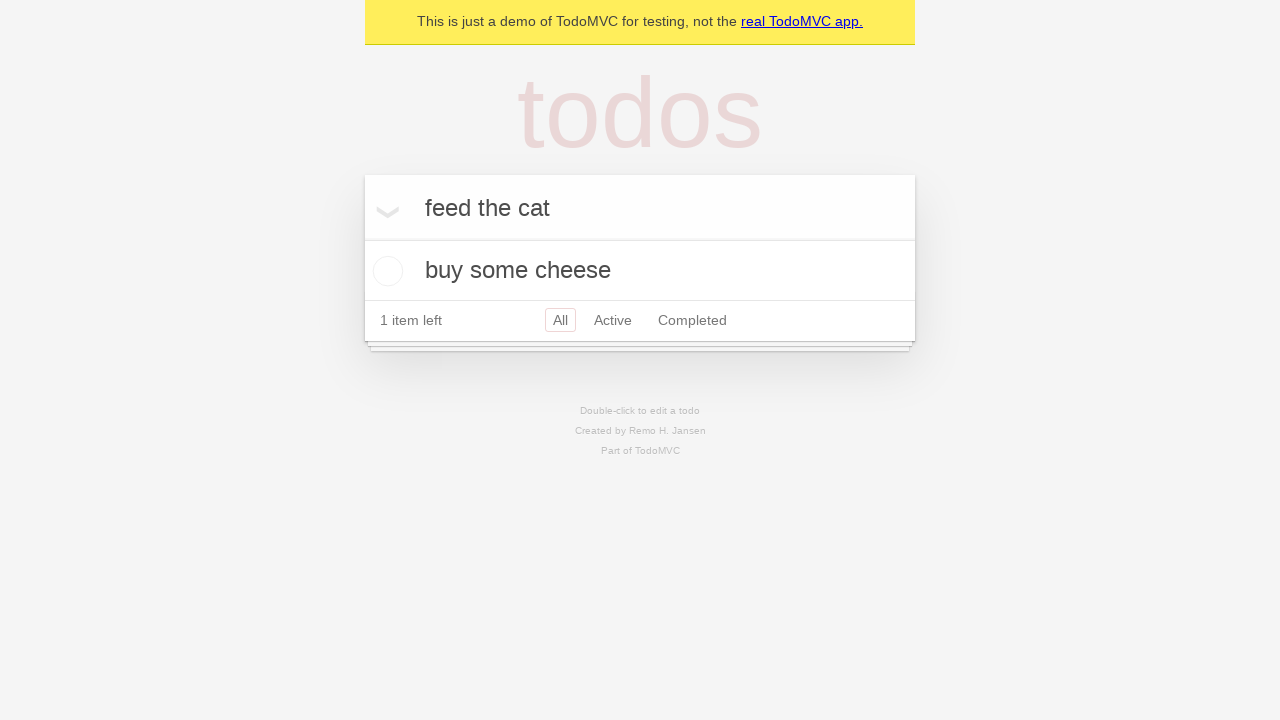

Pressed Enter to add 'feed the cat' to the list on internal:attr=[placeholder="What needs to be done?"i]
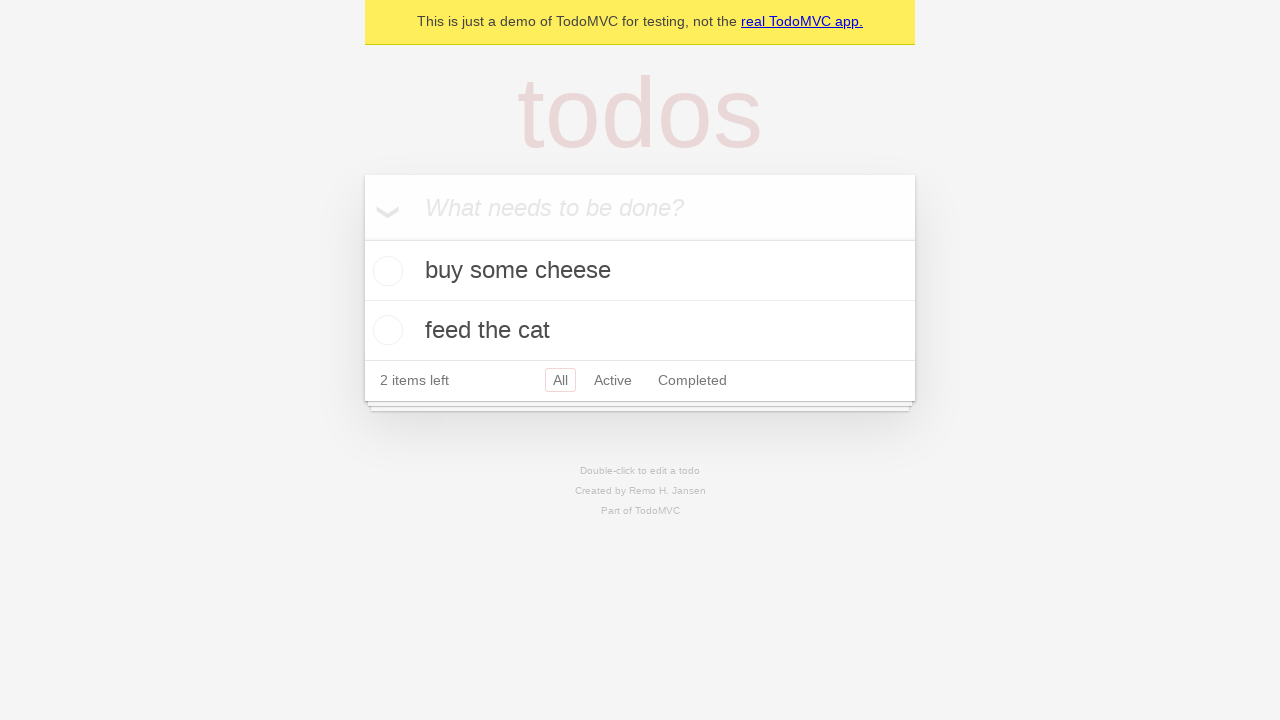

Waited for second todo item to be visible
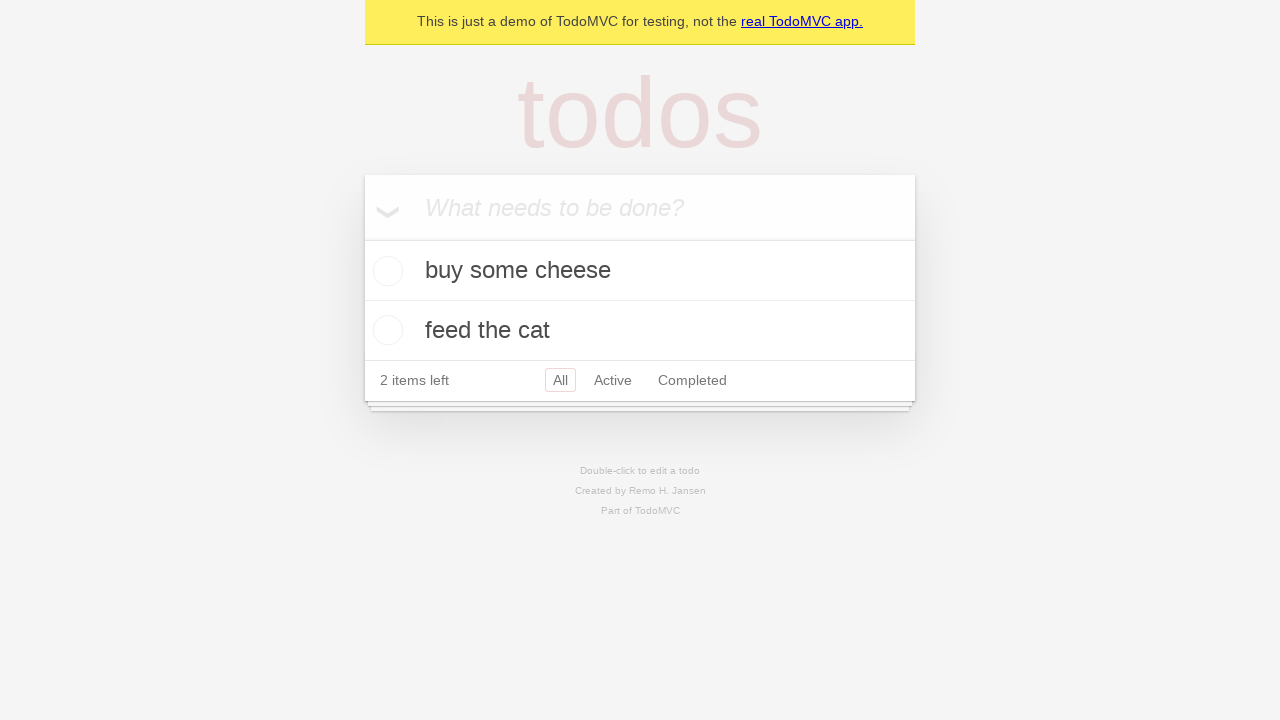

Located the first todo item
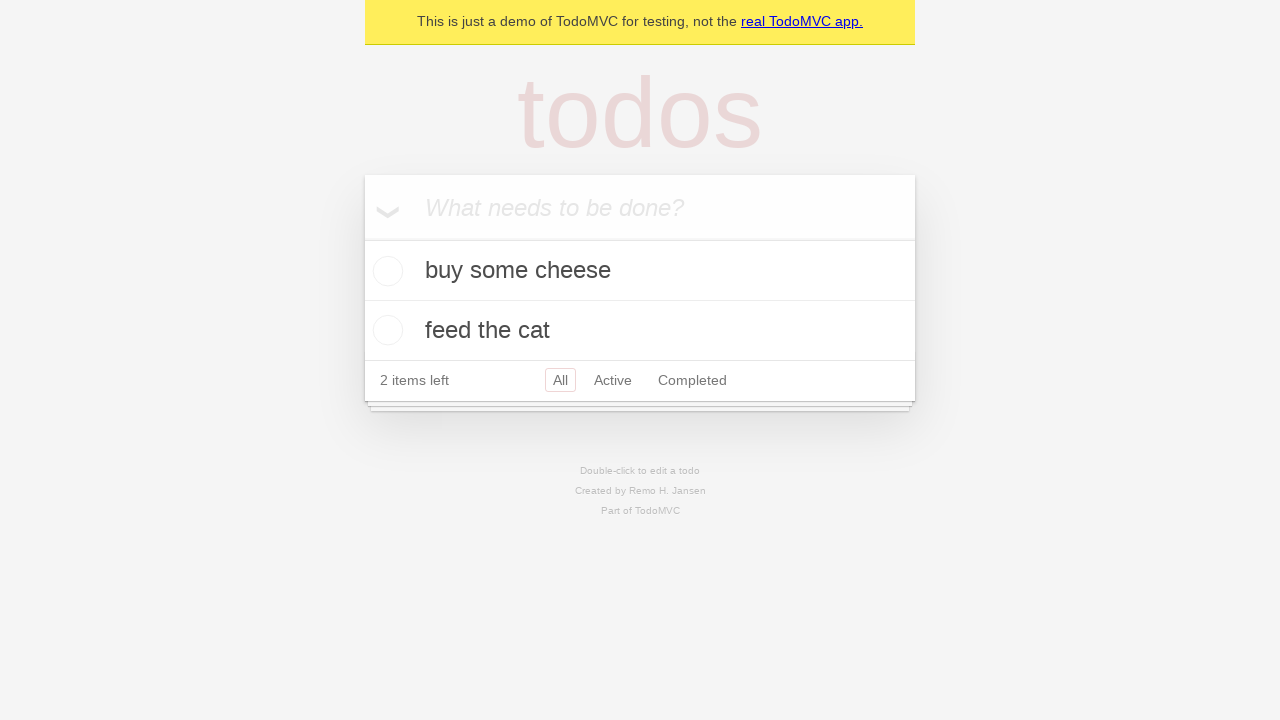

Checked the checkbox for the first todo item (buy some cheese) at (385, 271) on [data-testid='todo-item'] >> nth=0 >> internal:role=checkbox
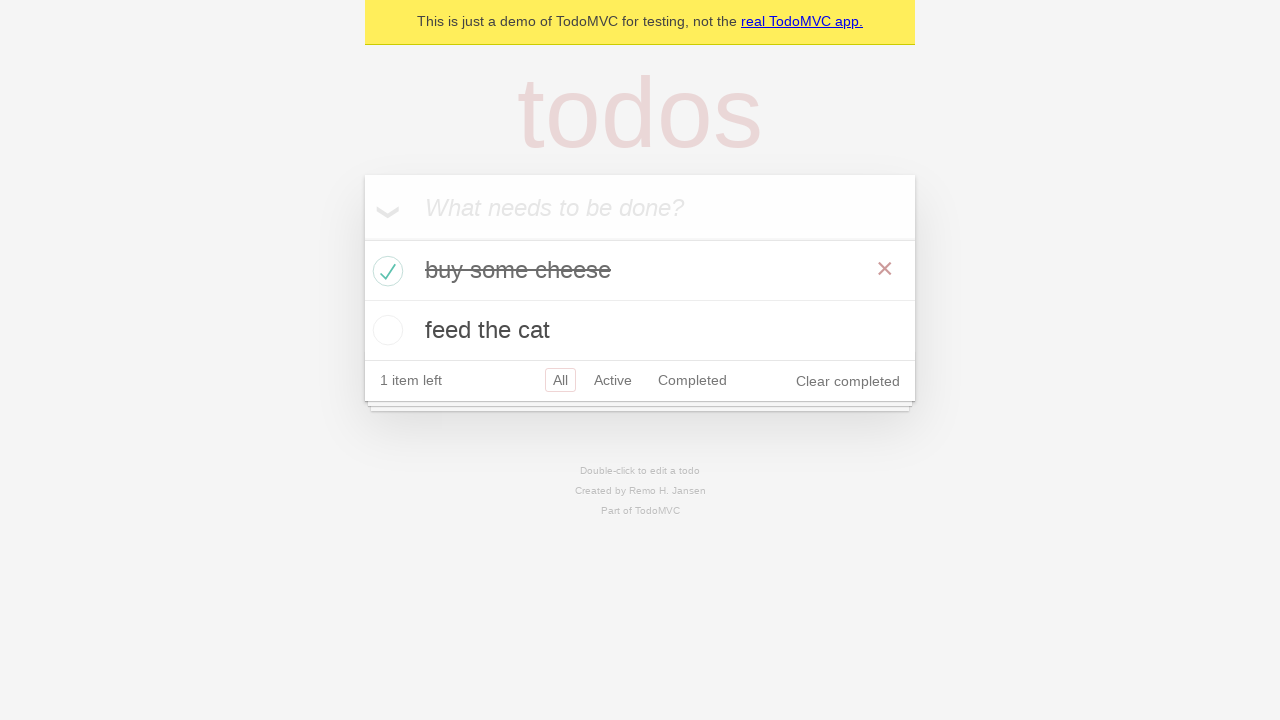

Located the second todo item
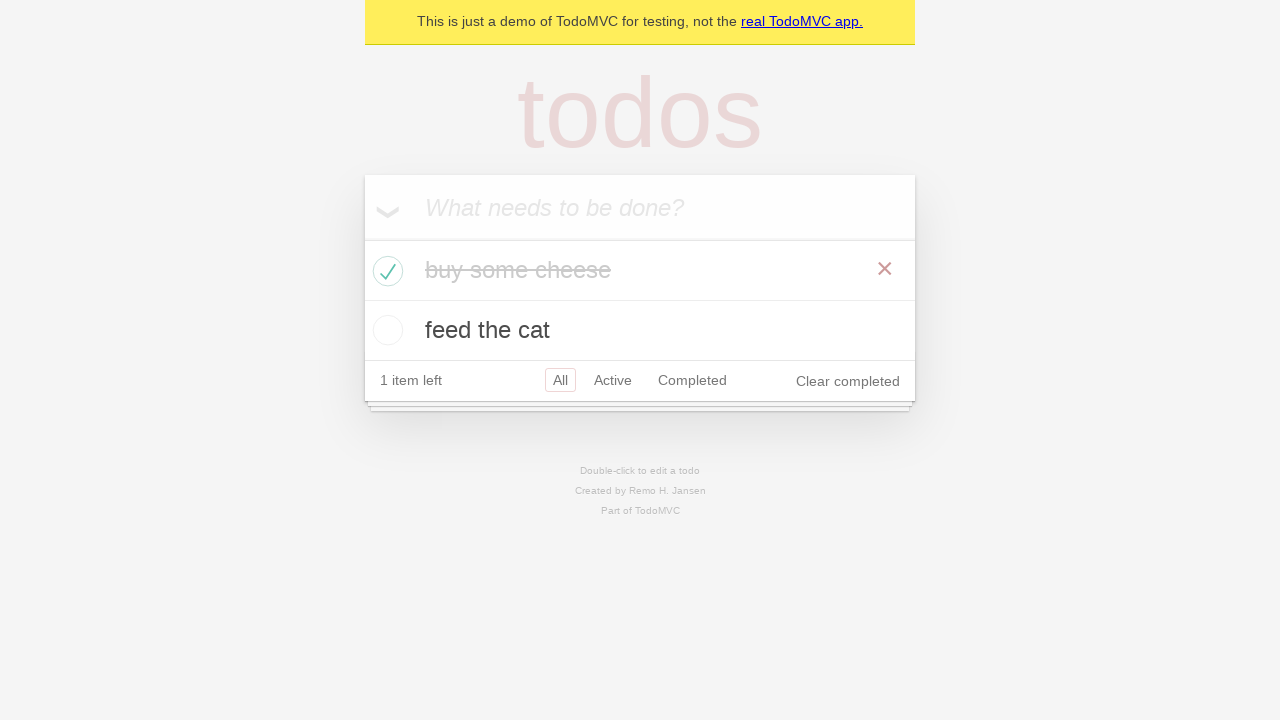

Checked the checkbox for the second todo item (feed the cat) at (385, 330) on [data-testid='todo-item'] >> nth=1 >> internal:role=checkbox
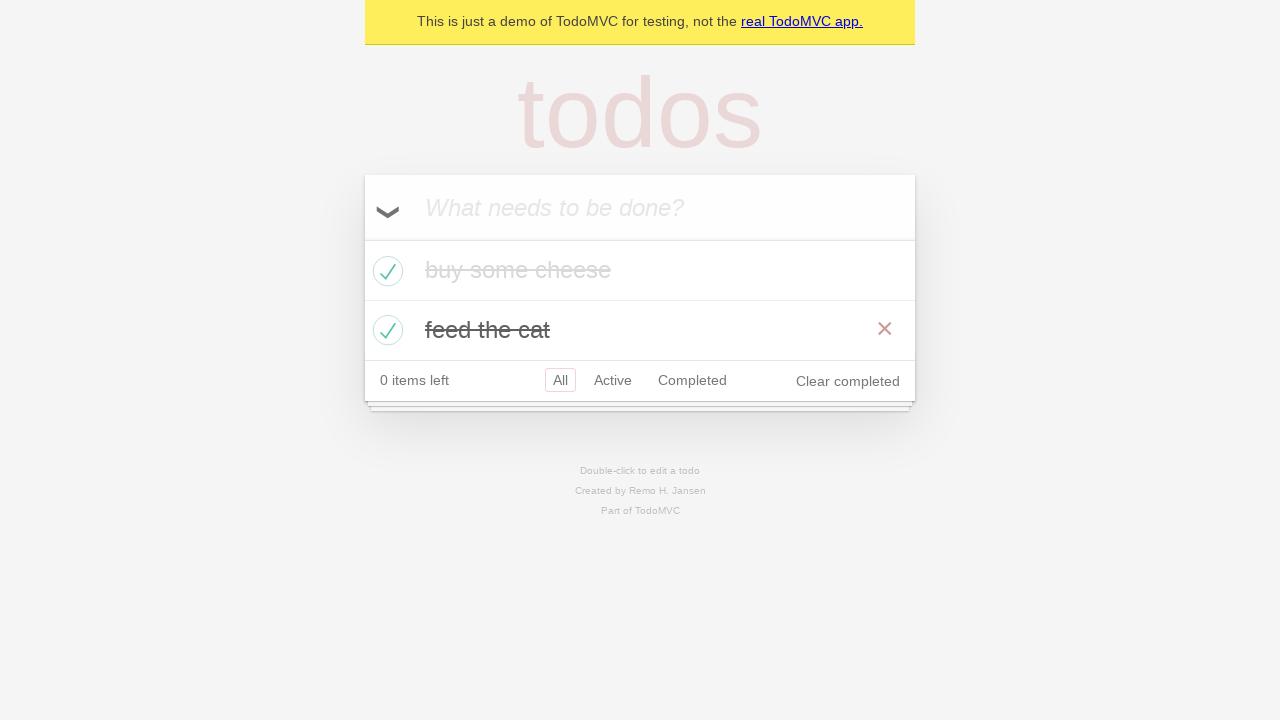

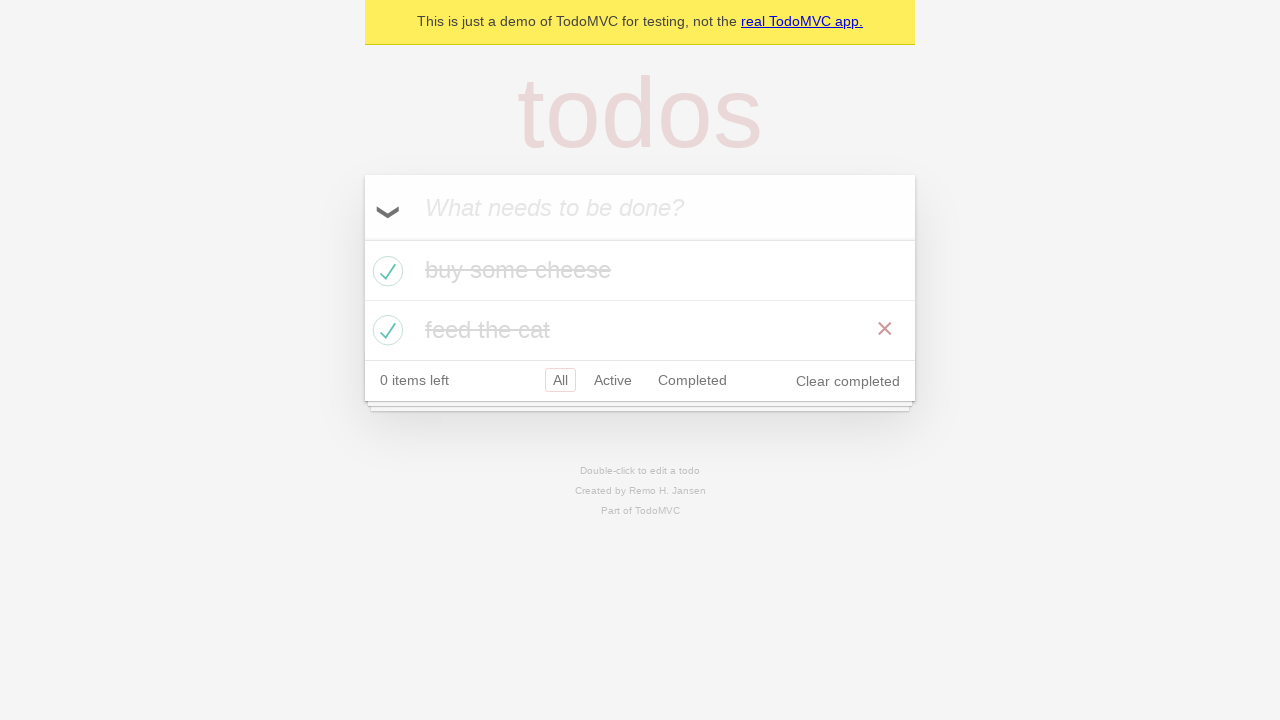